Navigates to Adam Choi football statistics website and verifies that the desktop streaks table is present and contains data rows

Starting URL: https://www.adamchoi.co.uk/

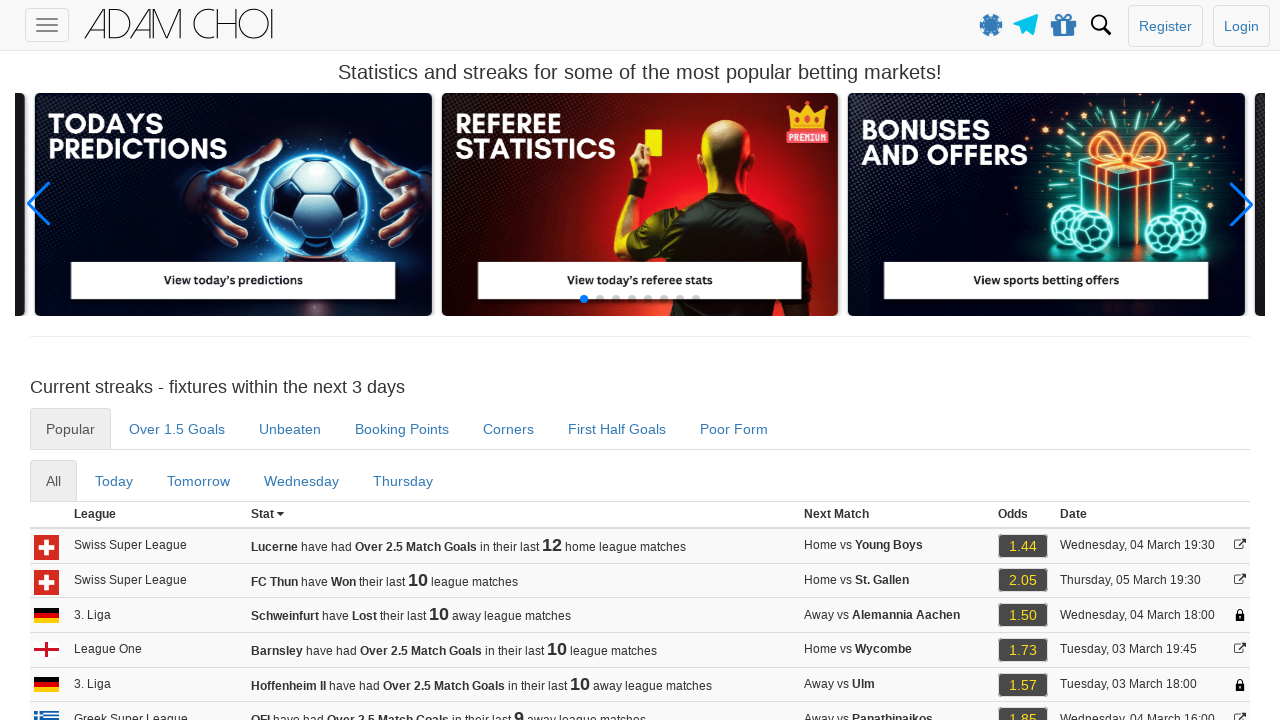

Desktop streaks table became visible on the page
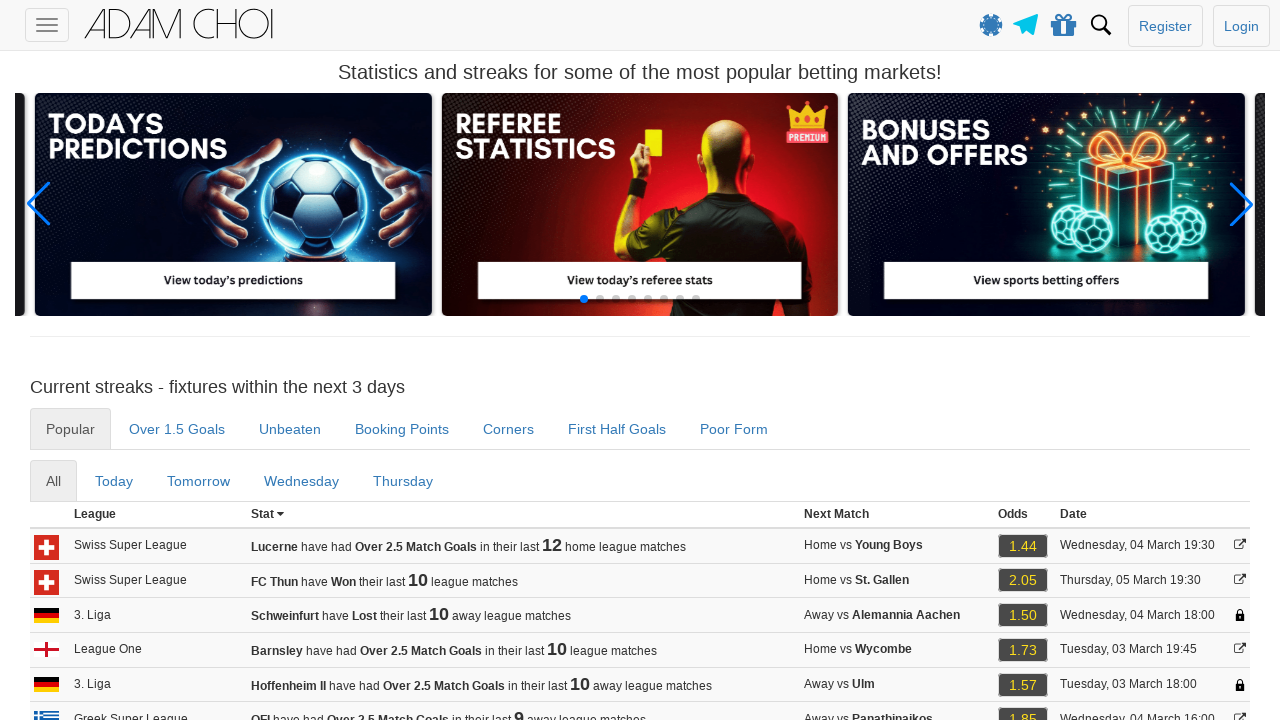

Verified that desktop streaks table contains data rows
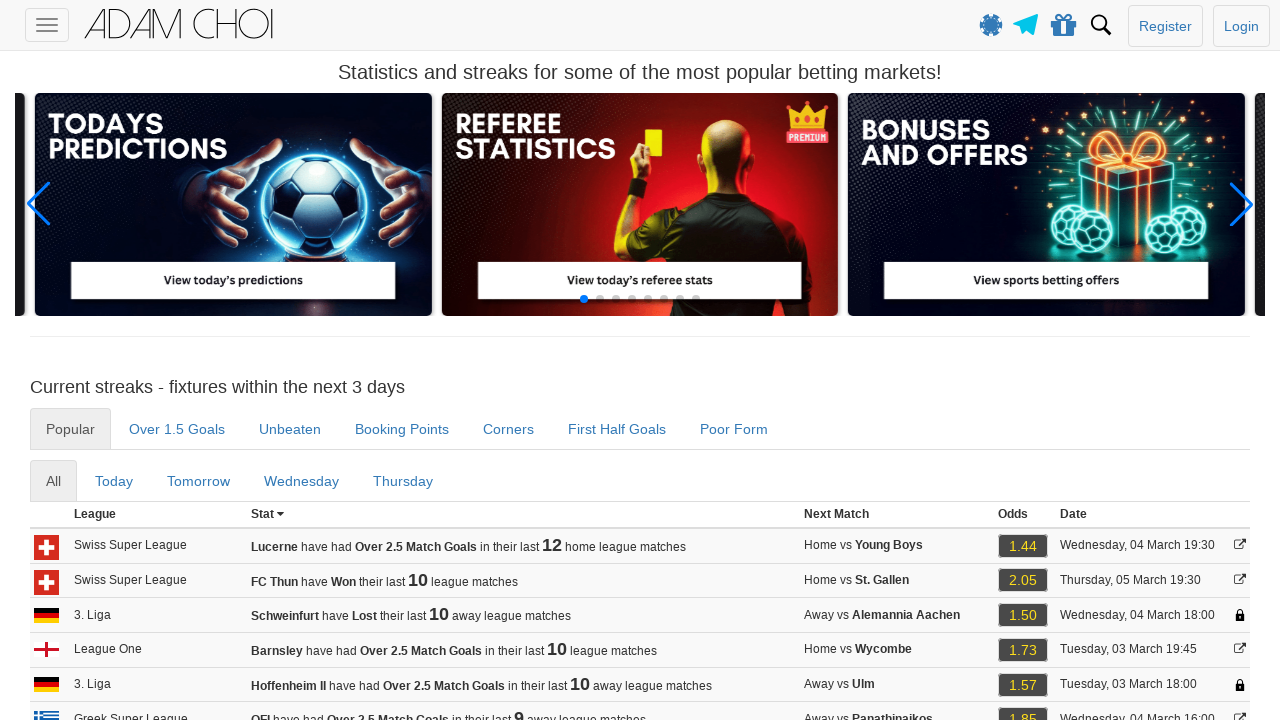

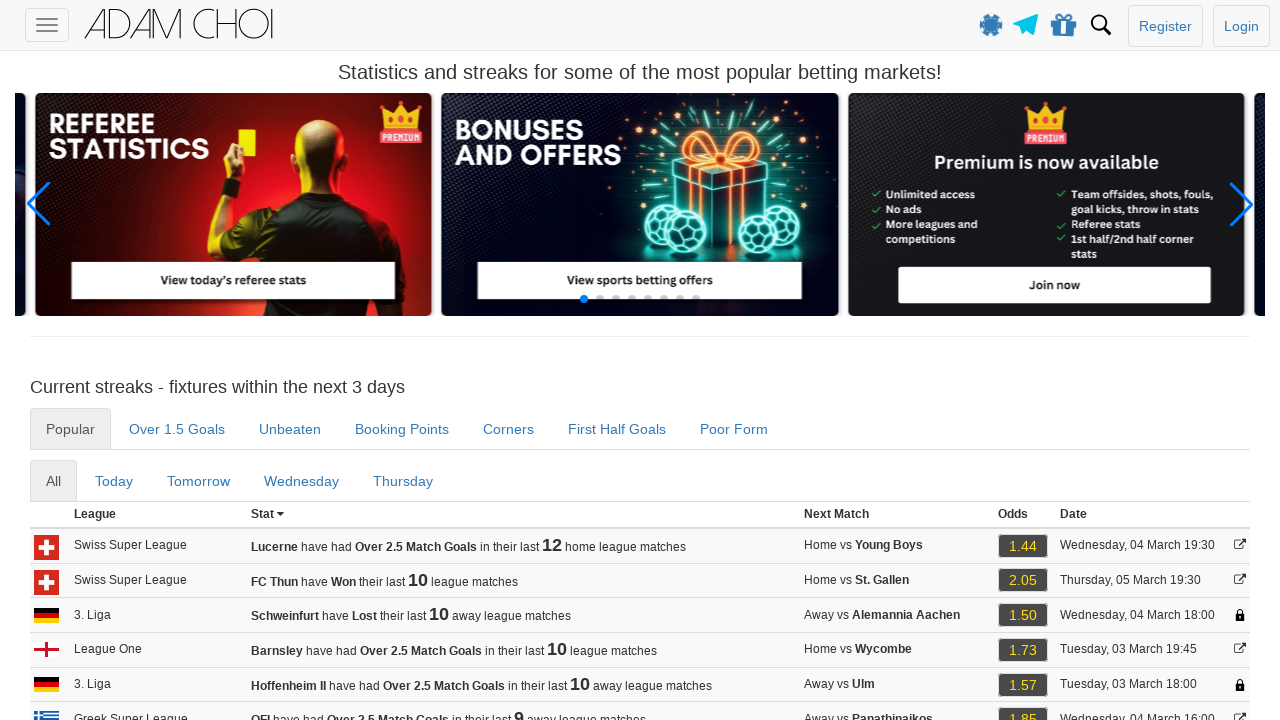